Navigates to Prohardver forum section by clicking on the Forum link

Starting URL: https://prohardver.hu/index.html

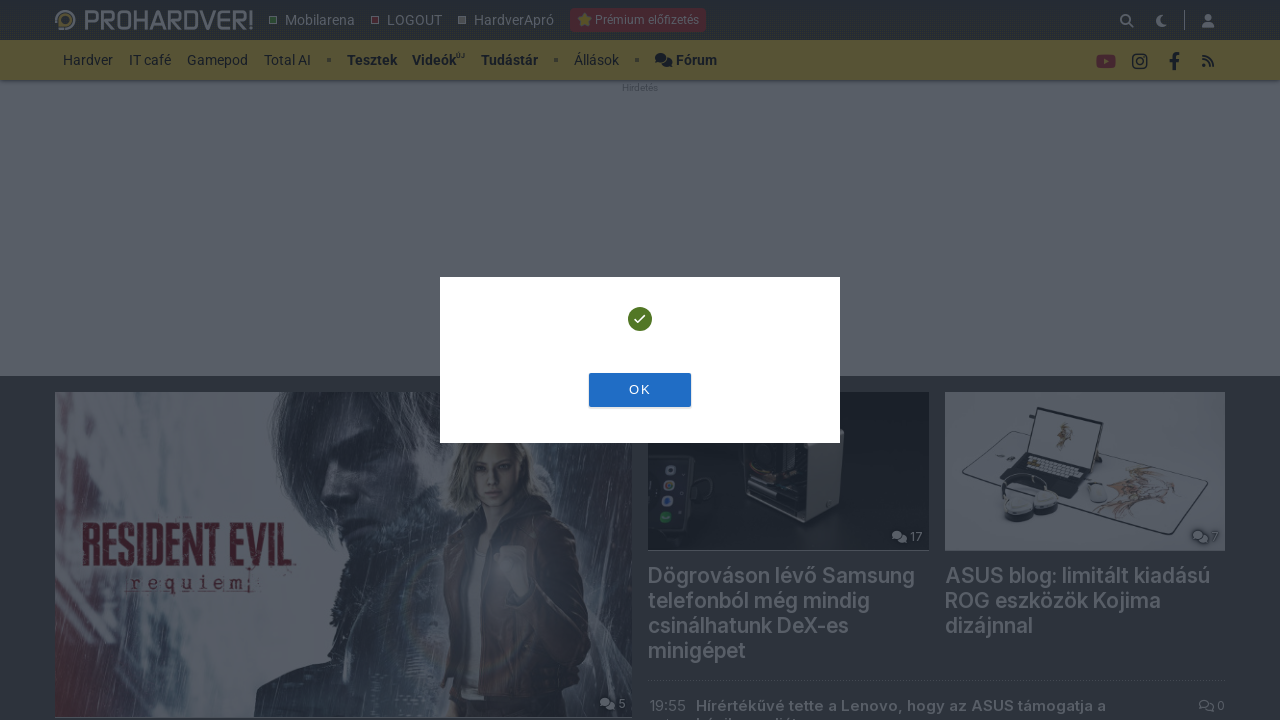

Navigated to Prohardver homepage
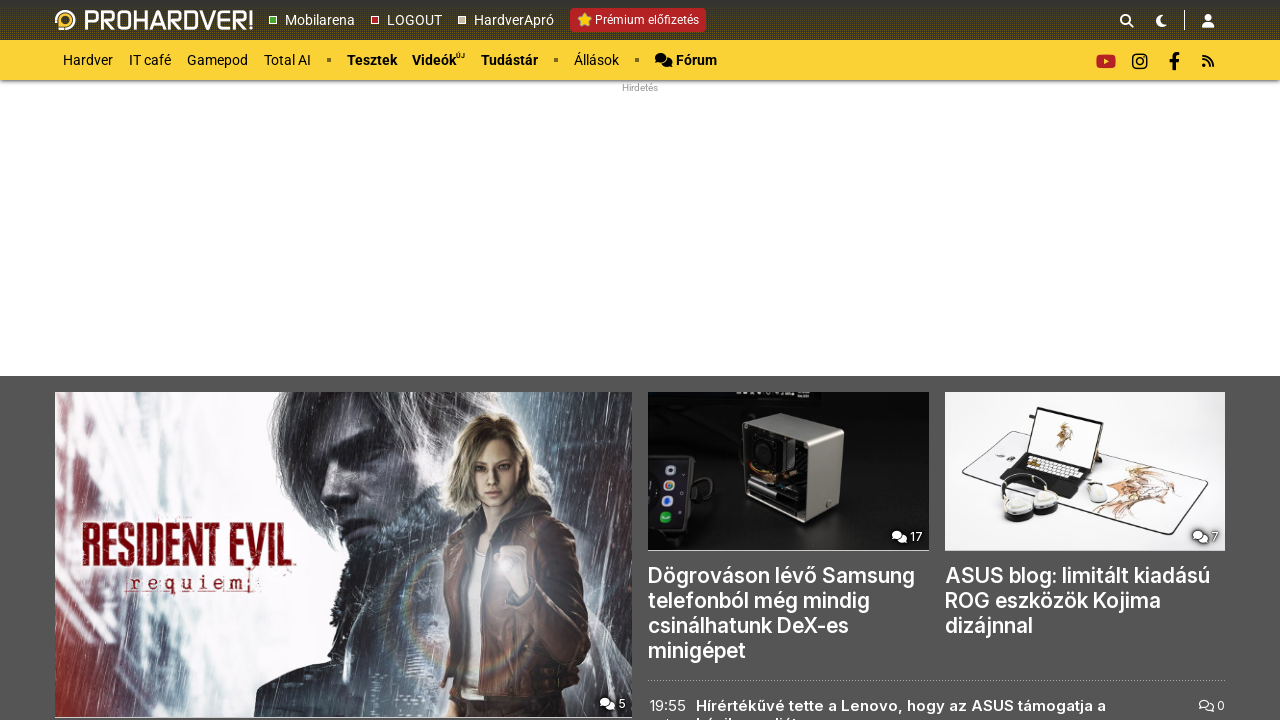

Clicked on Forum link to navigate to Prohardver forum section at (664, 60) on xpath=//b[normalize-space()='Fórum']
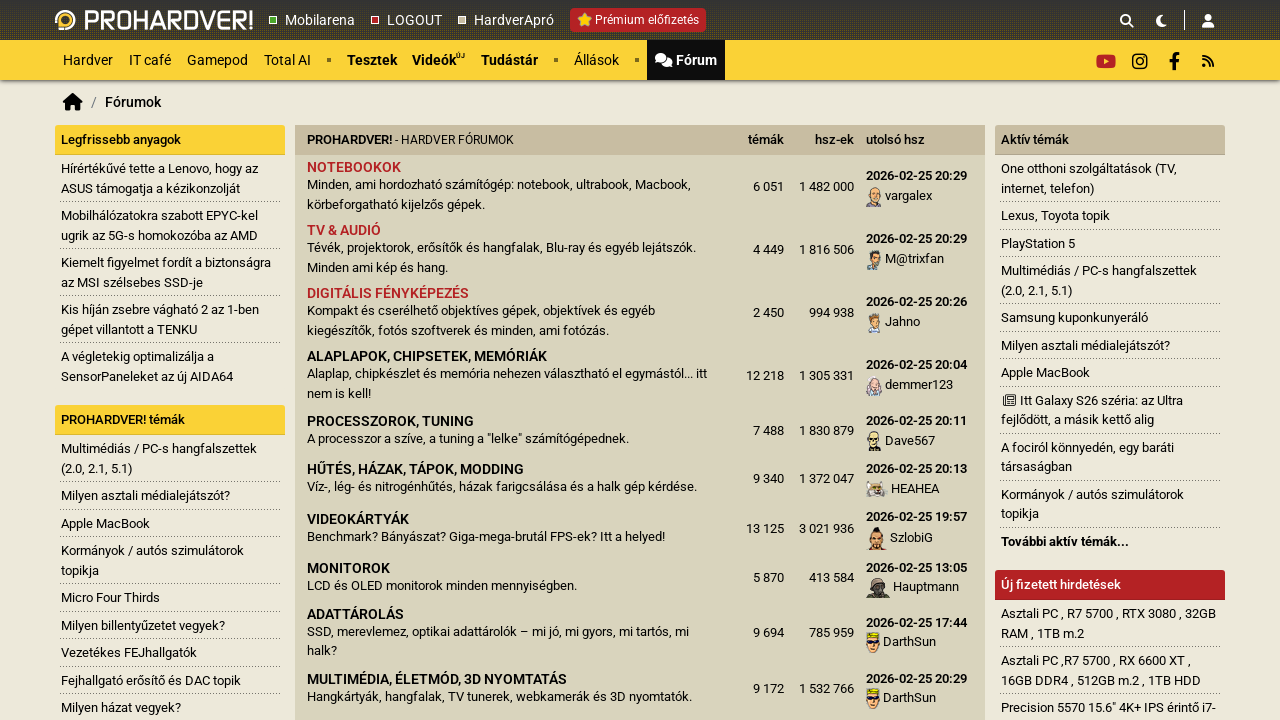

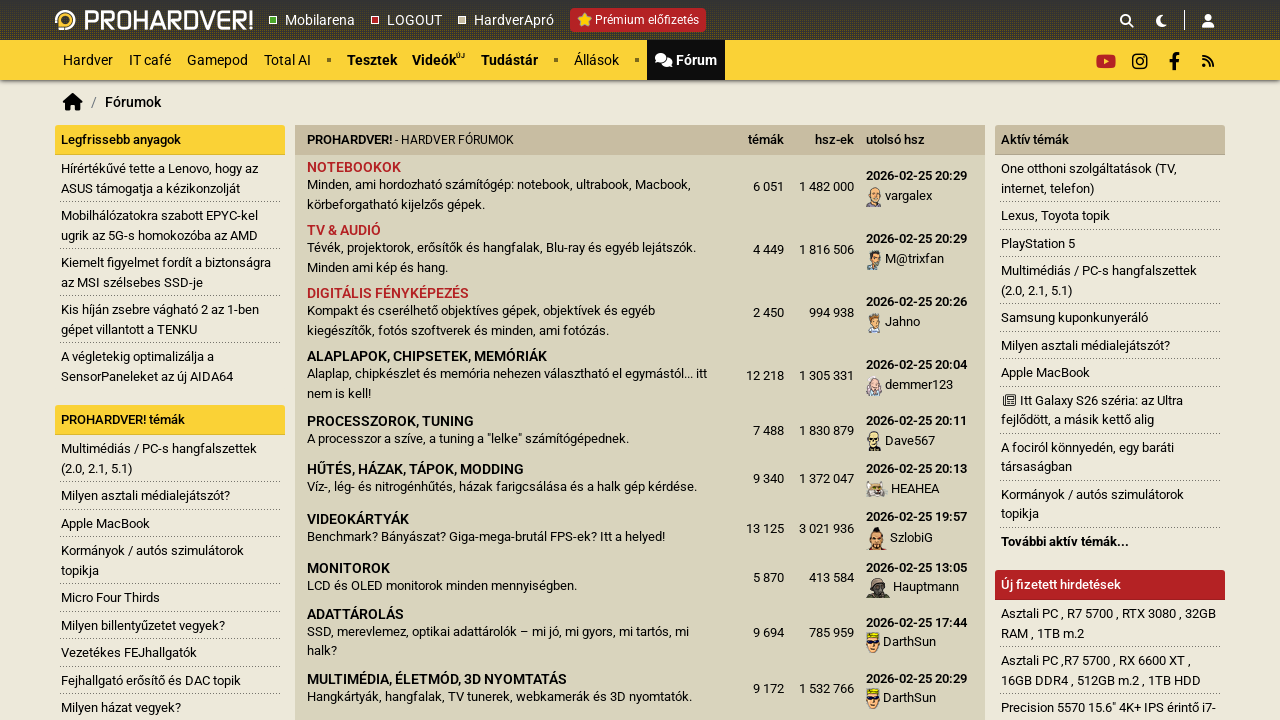